Tests a math exercise page by reading two numbers displayed on the page, calculating their sum, selecting the correct answer from a dropdown menu, and submitting the form.

Starting URL: http://suninjuly.github.io/selects1.html

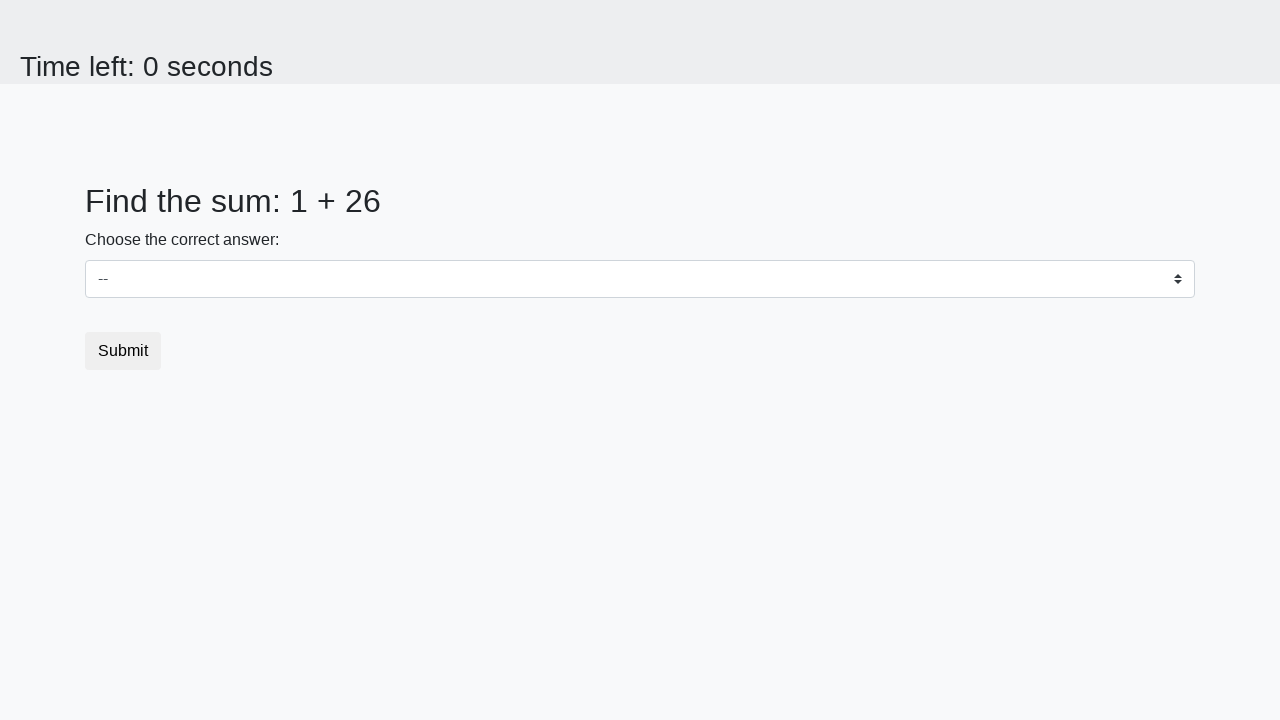

Retrieved first number from #num1 element
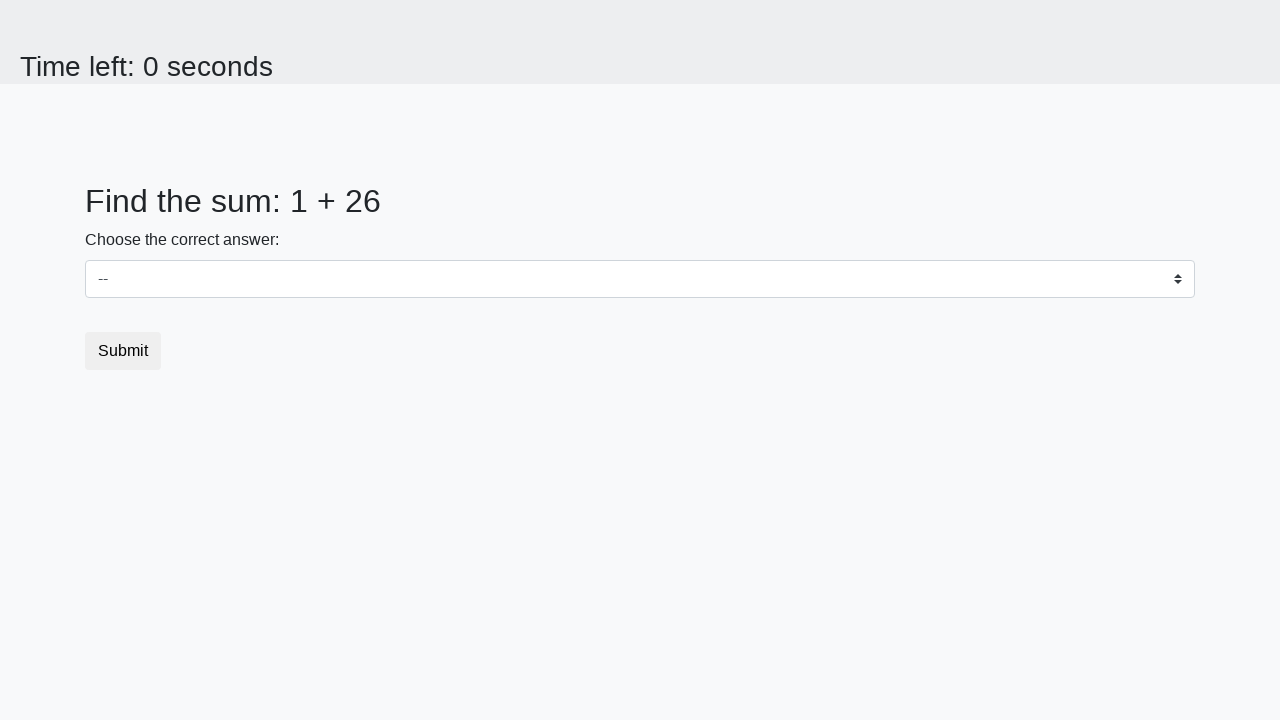

Retrieved second number from #num2 element
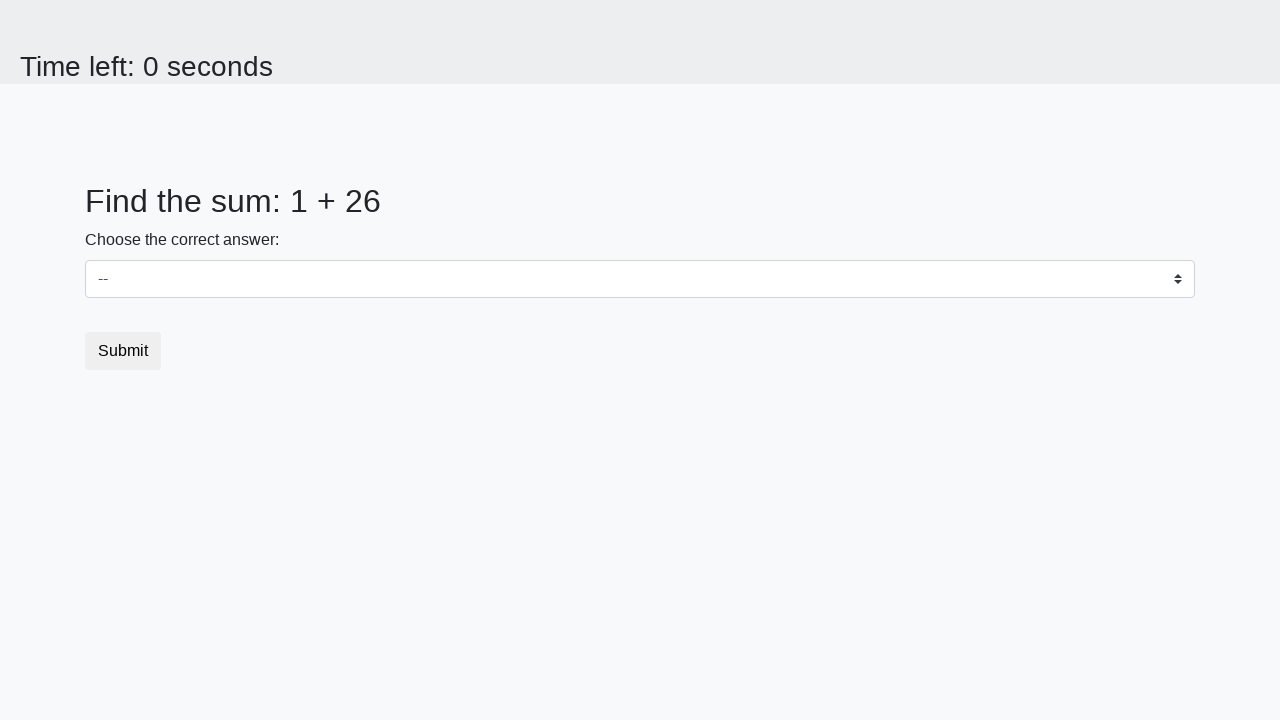

Calculated sum: 1 + 26 = 27
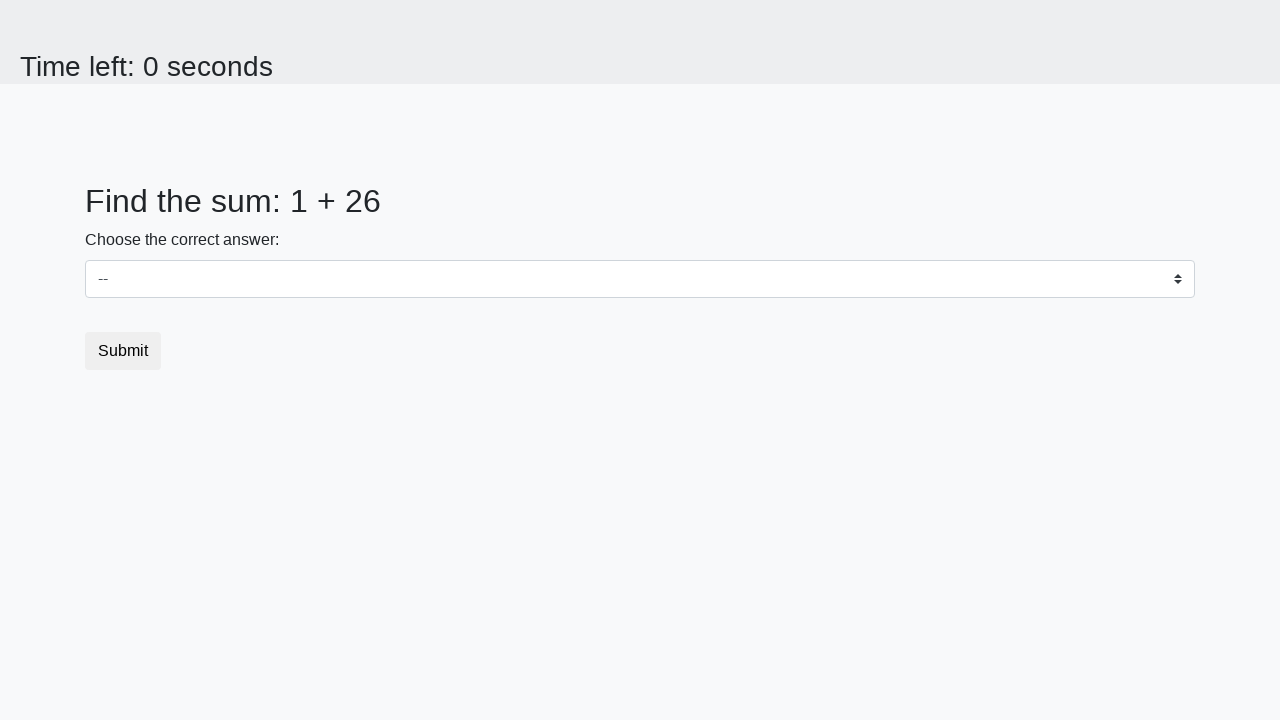

Selected dropdown option with label '27' on select
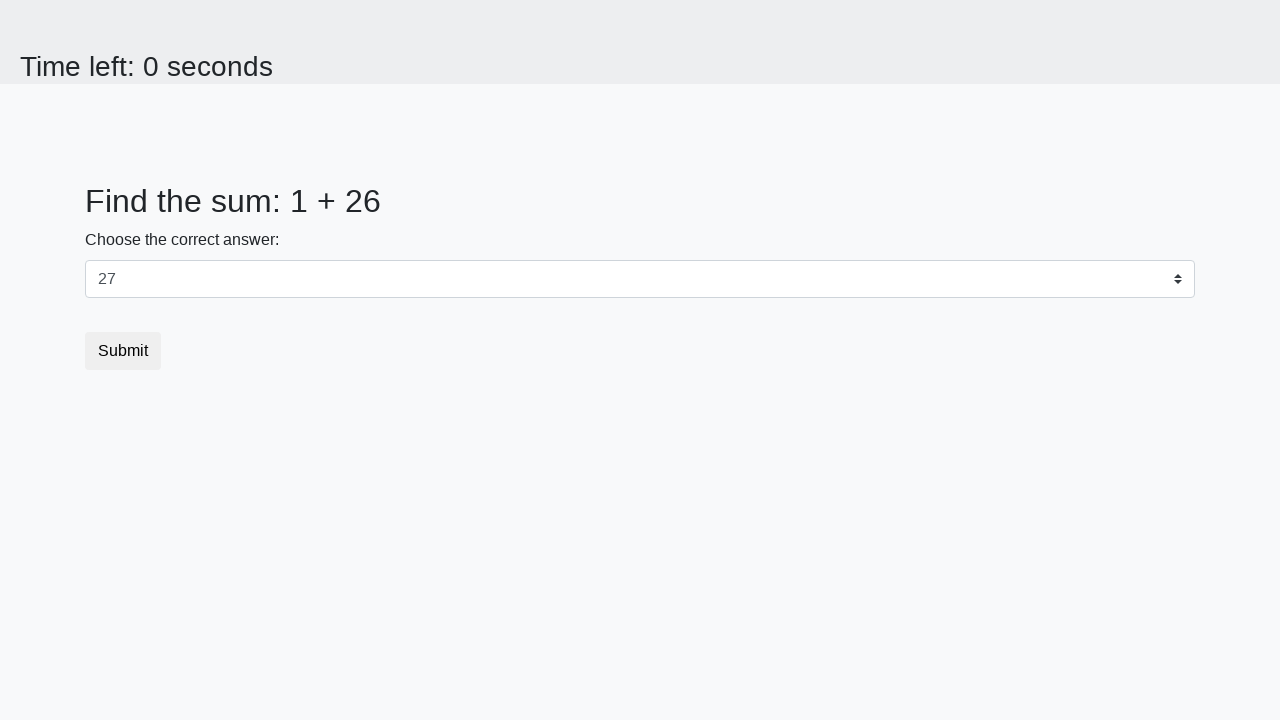

Clicked submit button to complete the form at (123, 351) on .btn
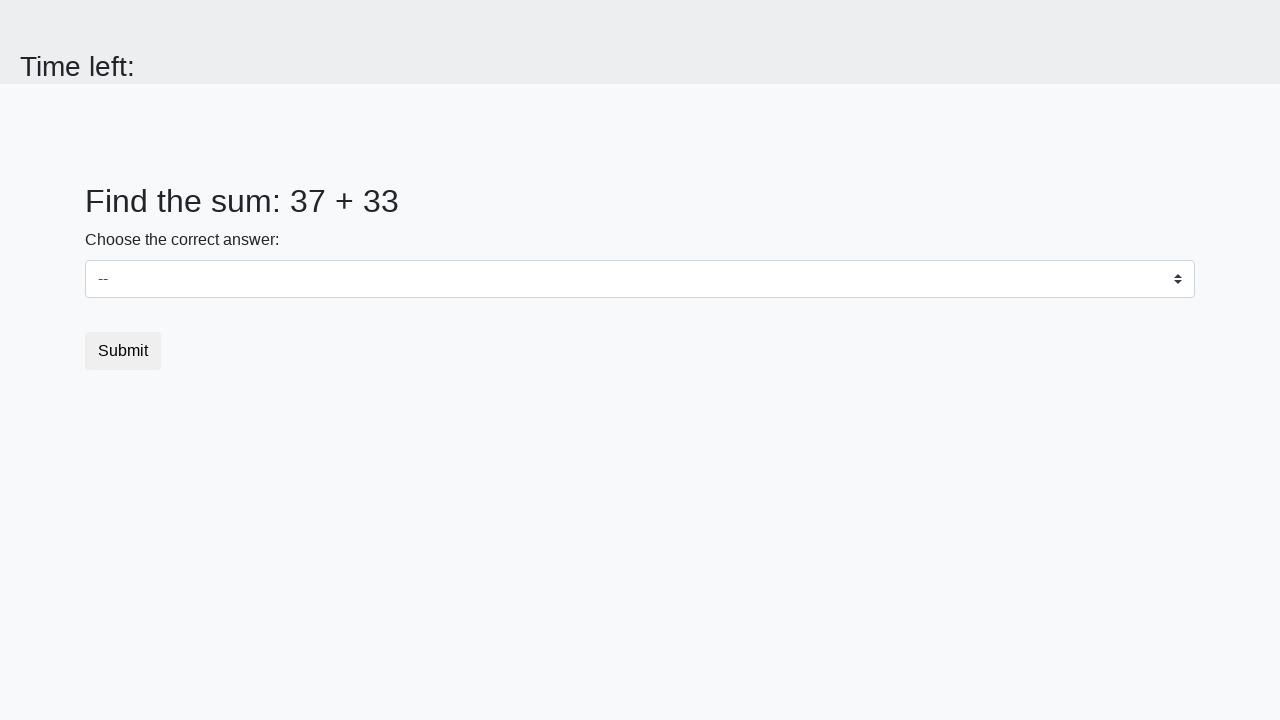

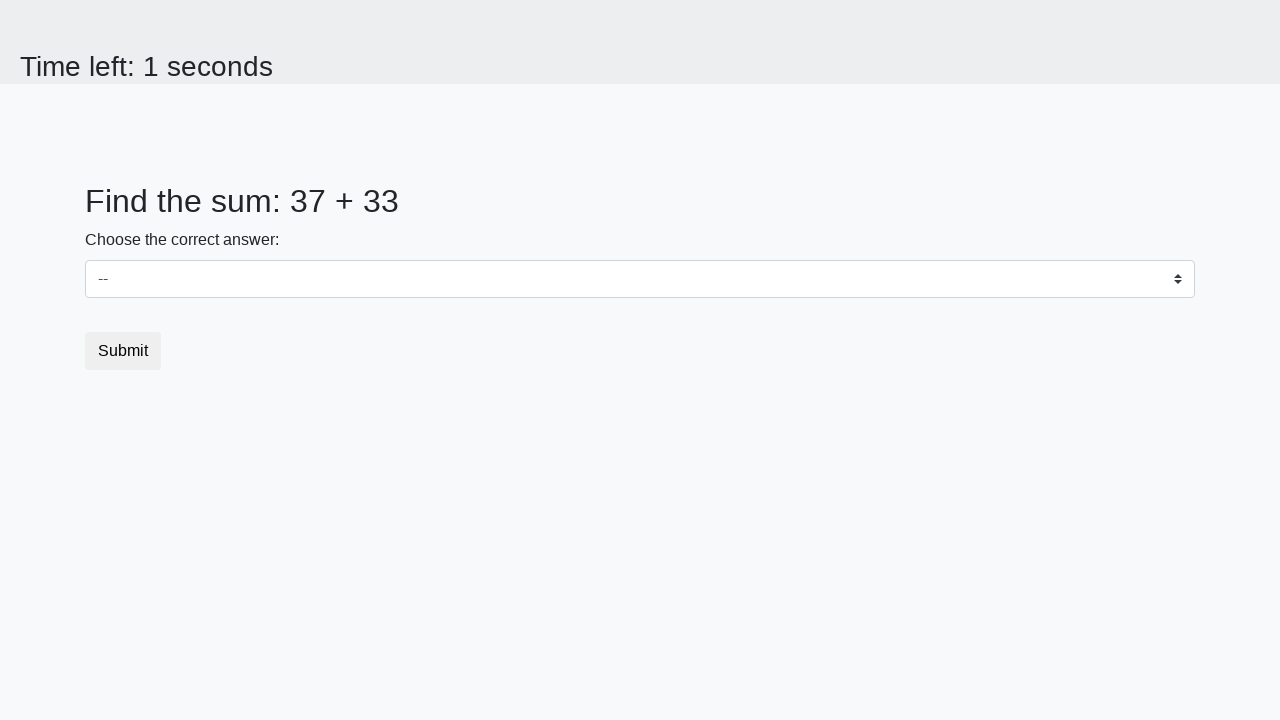